Opens the LIFESTYLE category from the navigation menu after opening the side drawer

Starting URL: https://www.wittyfeed.tv

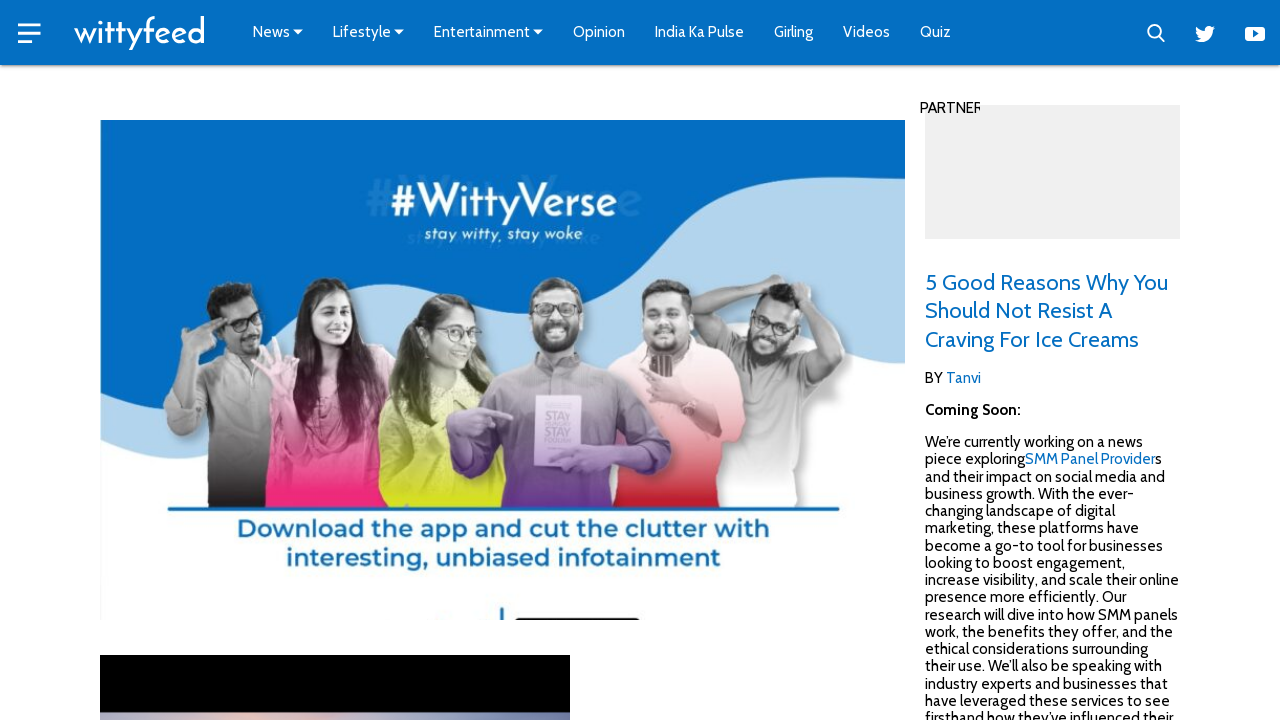

Clicked side drawer icon to open navigation menu at (29, 33) on body > header > nav > div > div > a.sidenav-trigger > svg > path
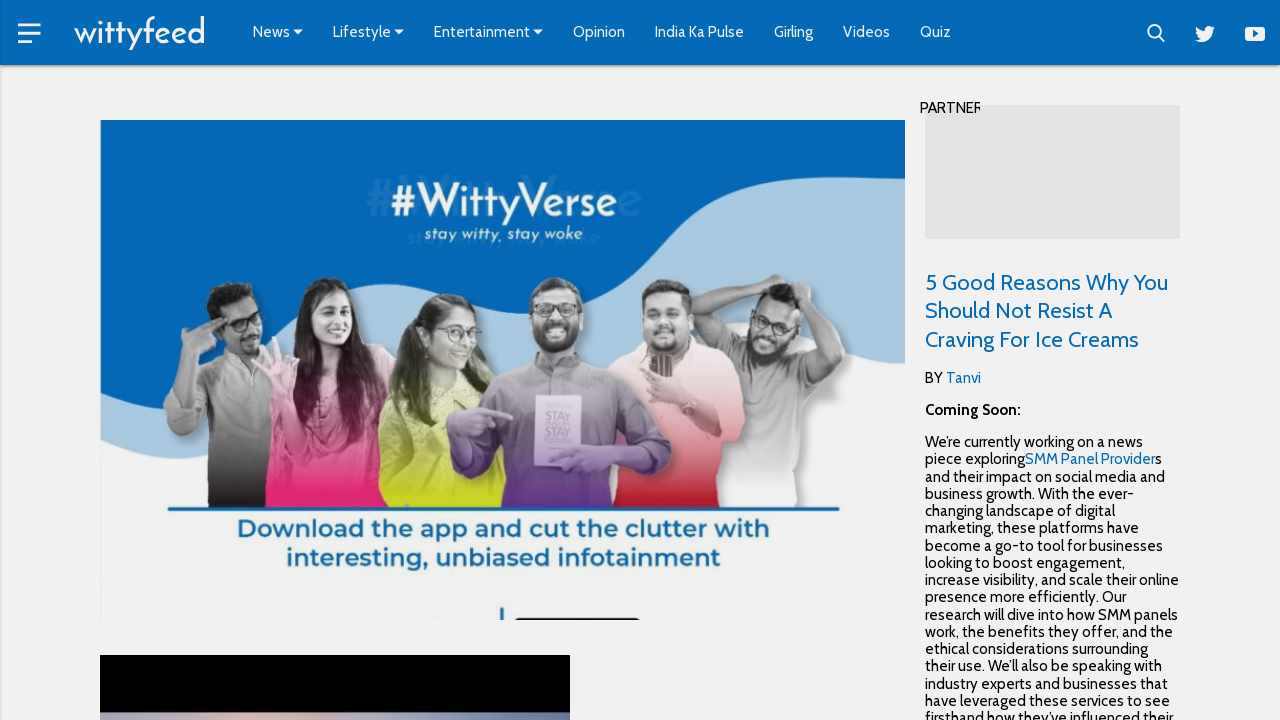

Clicked LIFESTYLE category from navigation menu at (150, 257) on text=LIFESTYLE
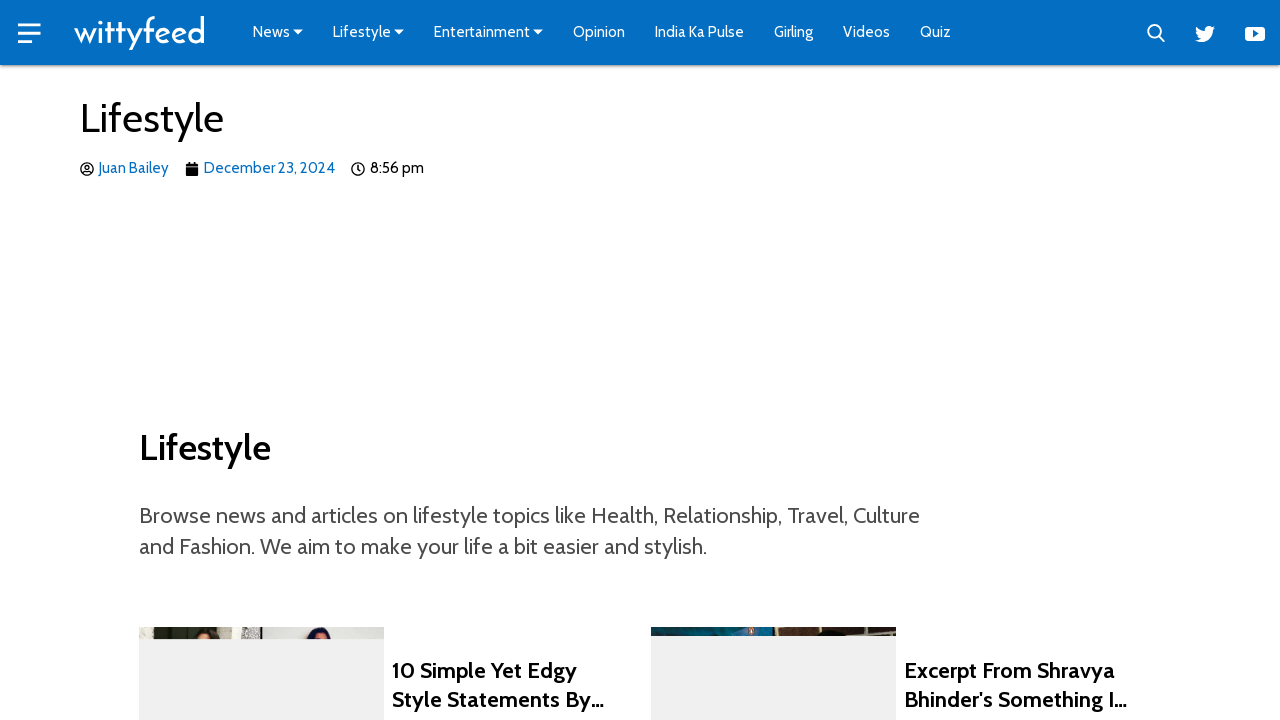

LIFESTYLE category page loaded successfully
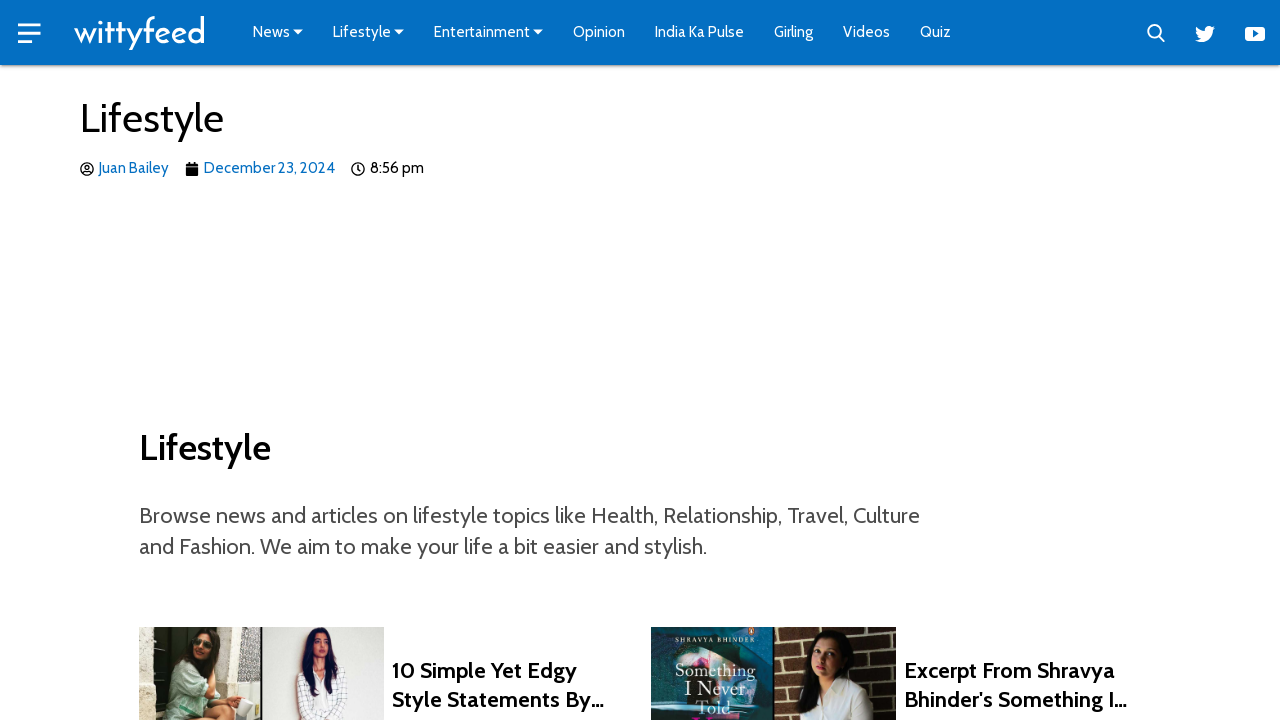

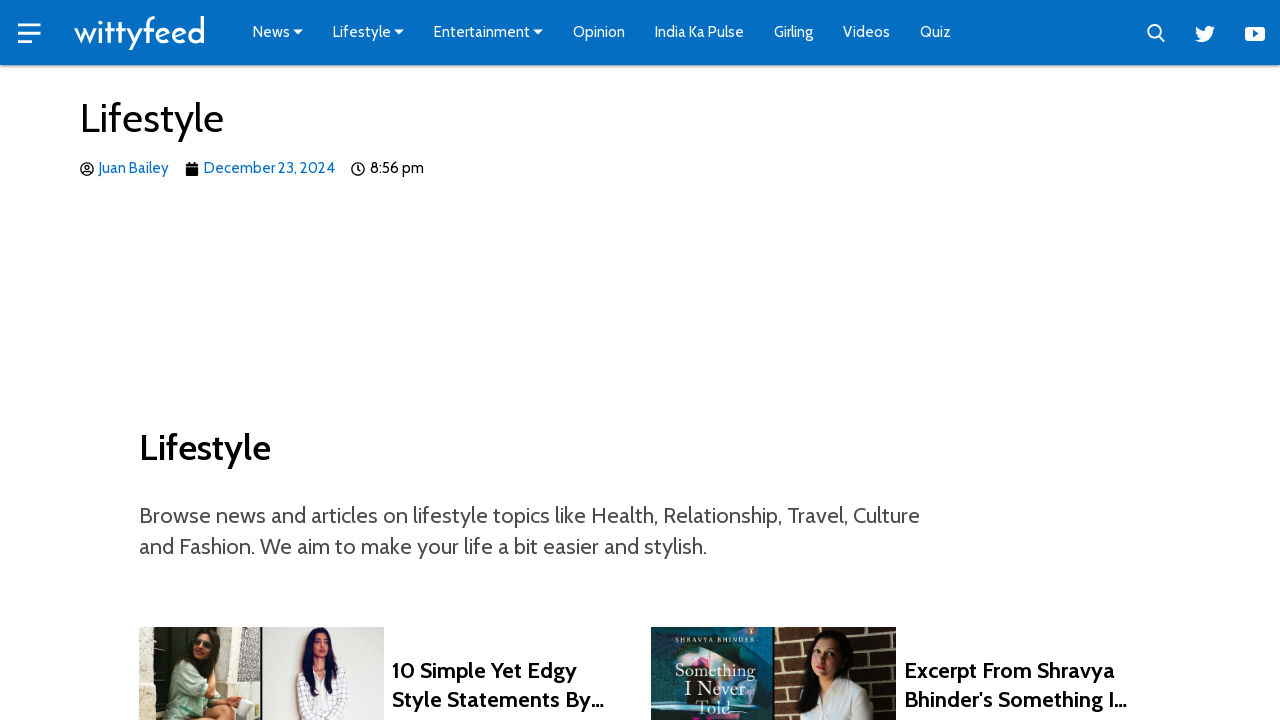